Tests a registration form by filling in first name, last name, email, phone, and address fields, then submitting and verifying successful registration message.

Starting URL: http://suninjuly.github.io/registration1.html

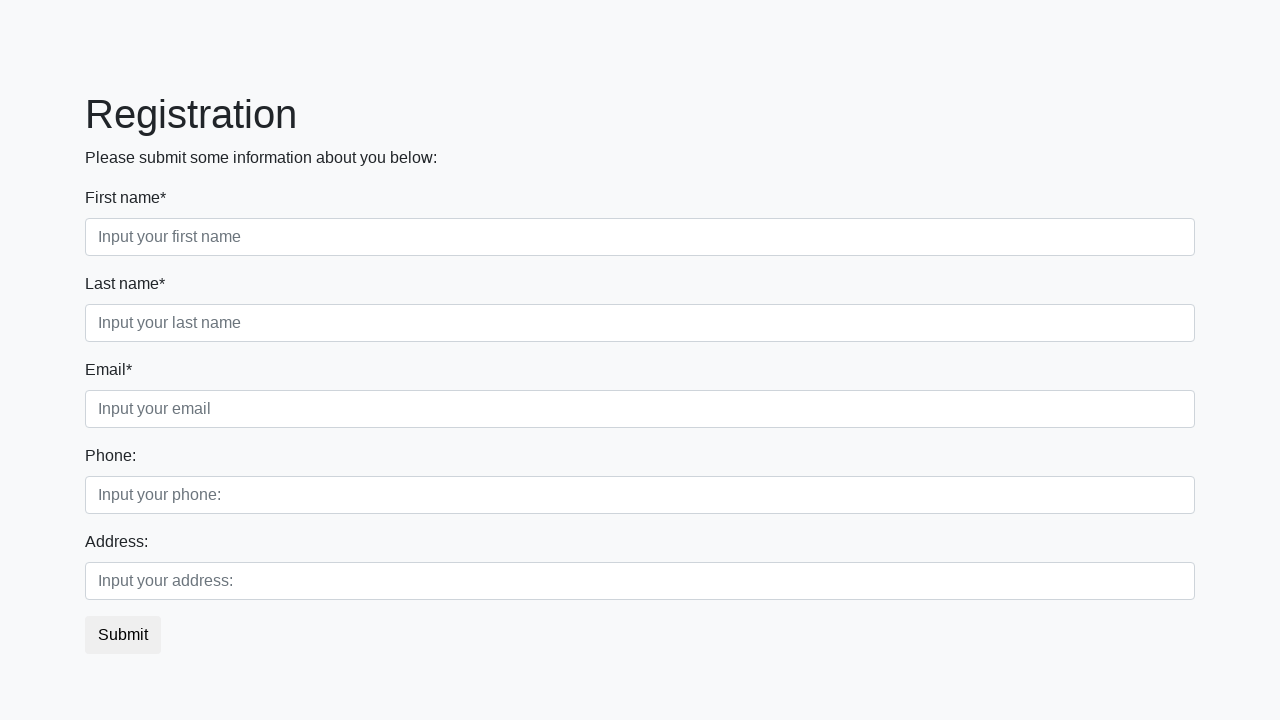

Filled first name field with 'Michael' on input[placeholder="Input your first name"]
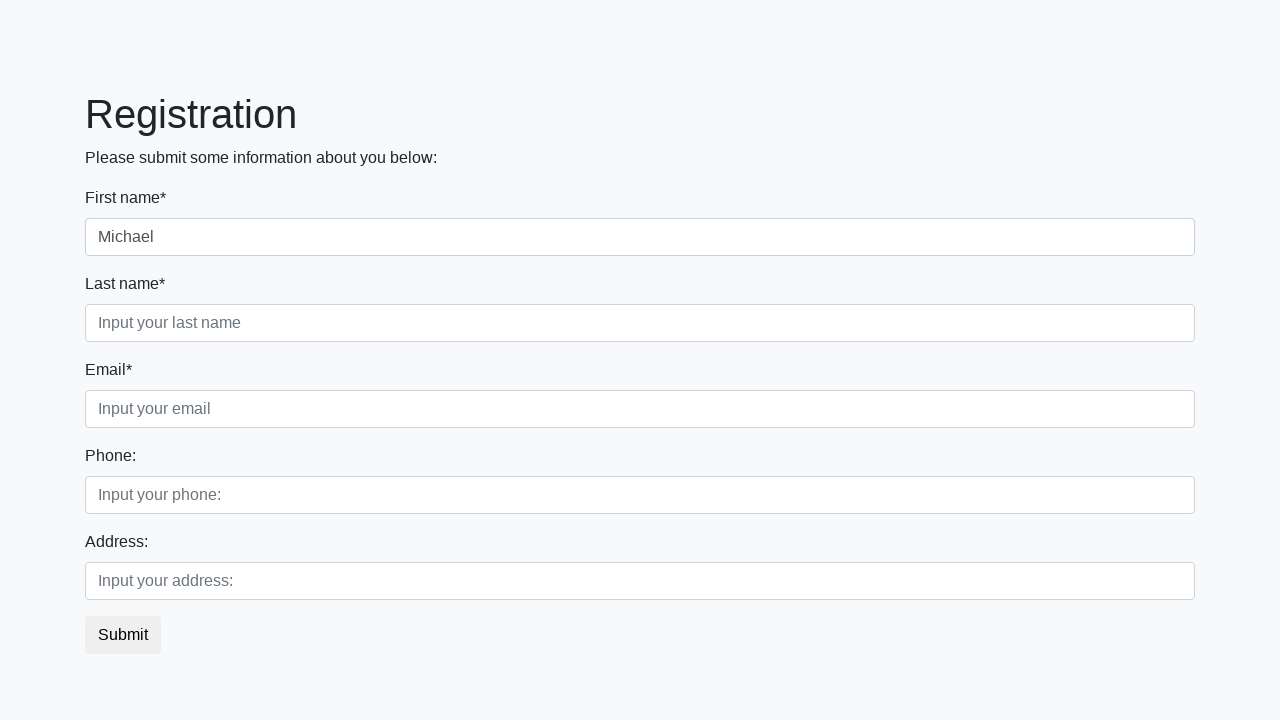

Filled last name field with 'Johnson' on input[placeholder="Input your last name"]
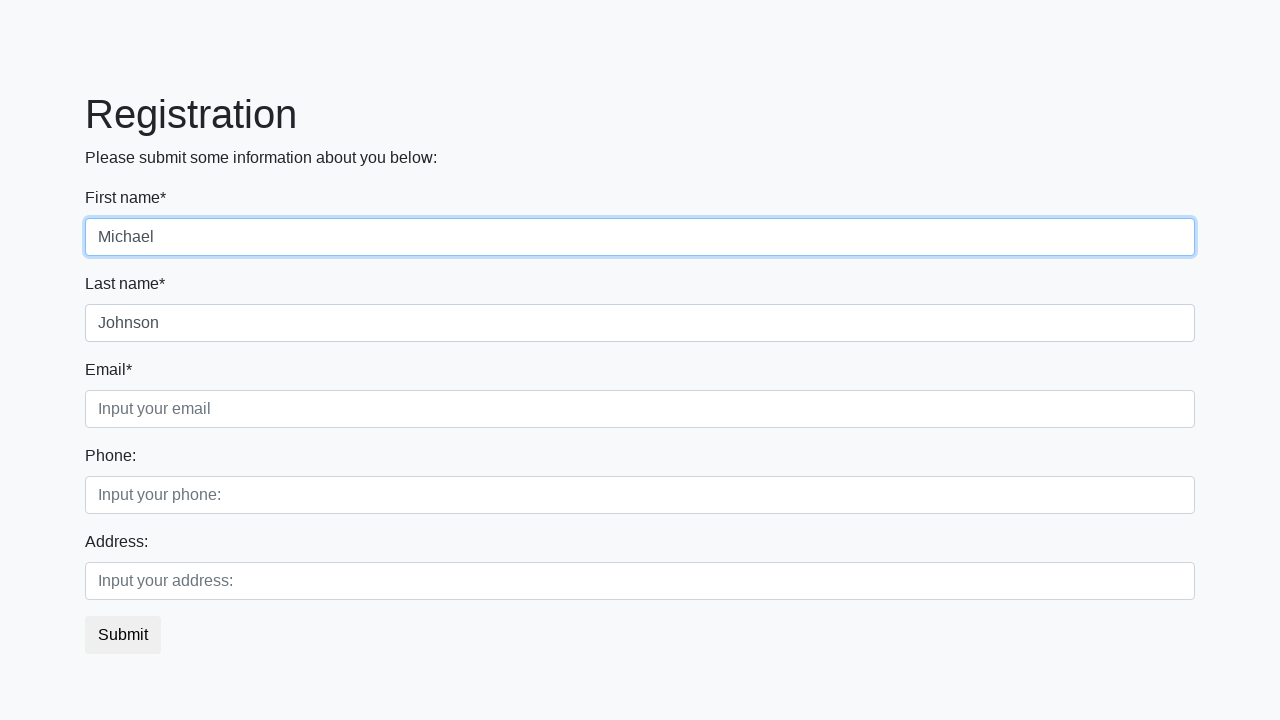

Filled email field with 'michael.johnson@email.com' on input[placeholder="Input your email"]
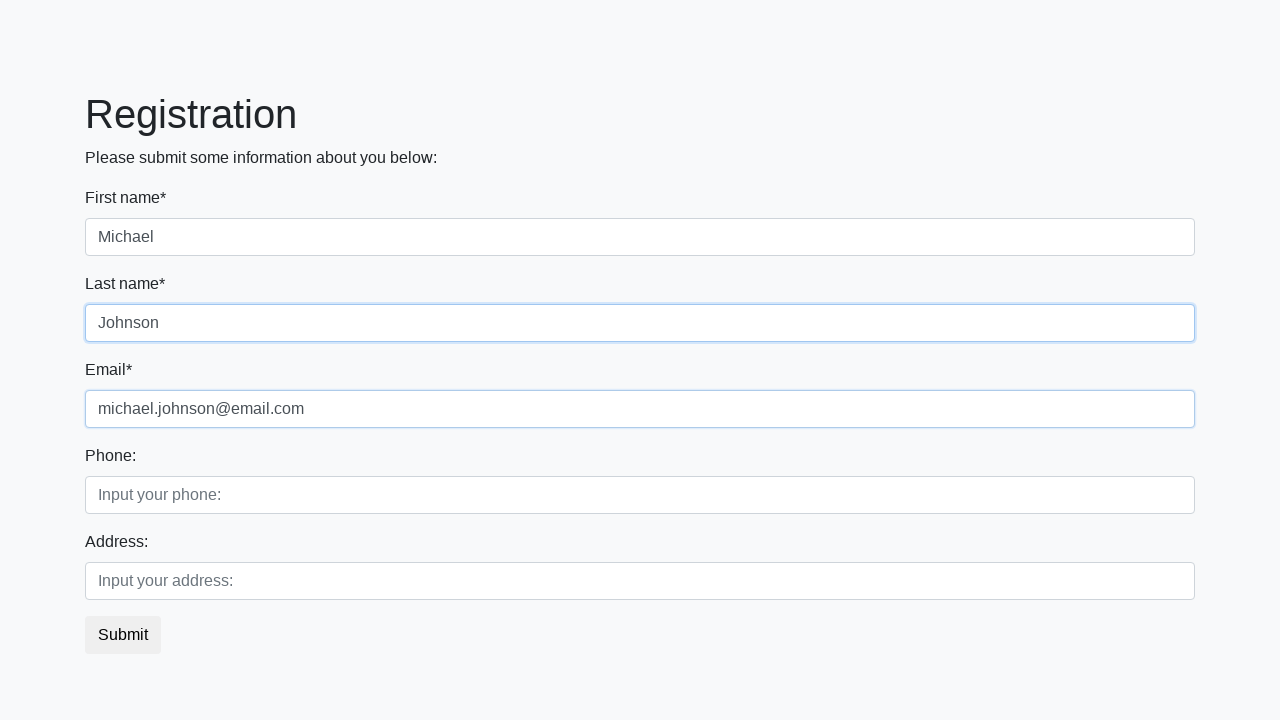

Filled phone field with '555-123-4567' on input[placeholder="Input your phone:"]
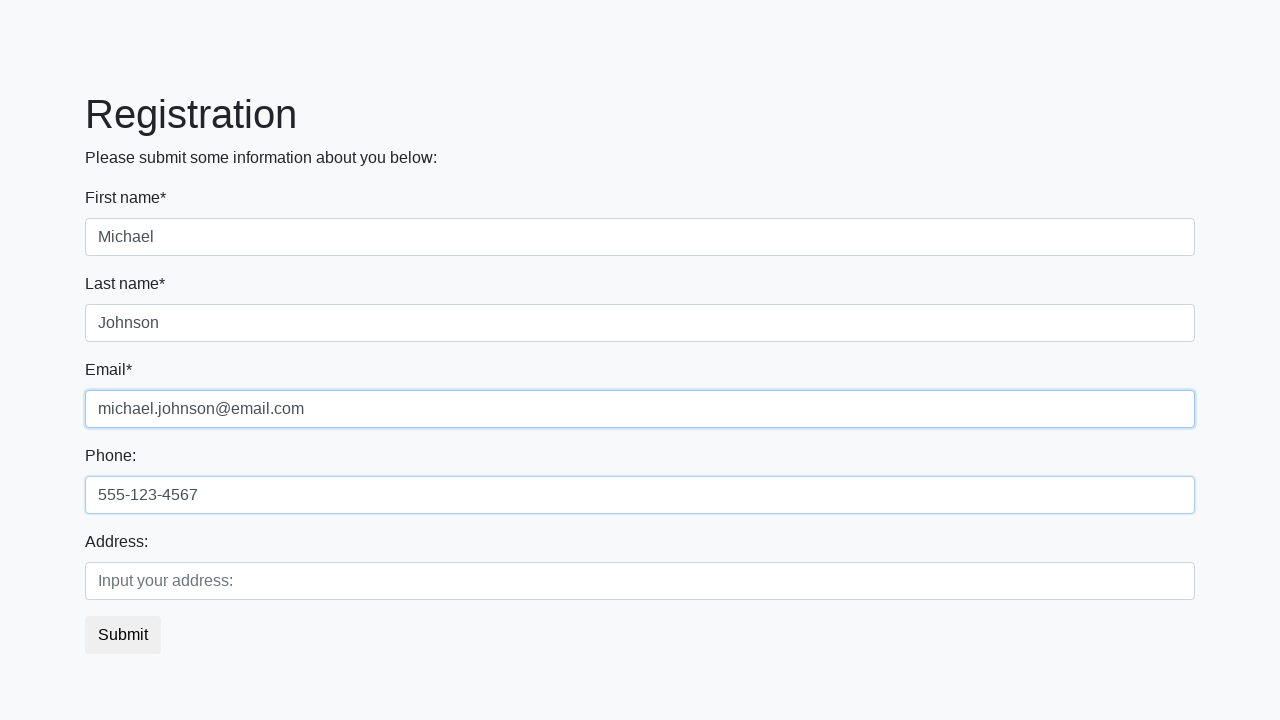

Filled address field with '123 Main Street, Boston' on input[placeholder="Input your address:"]
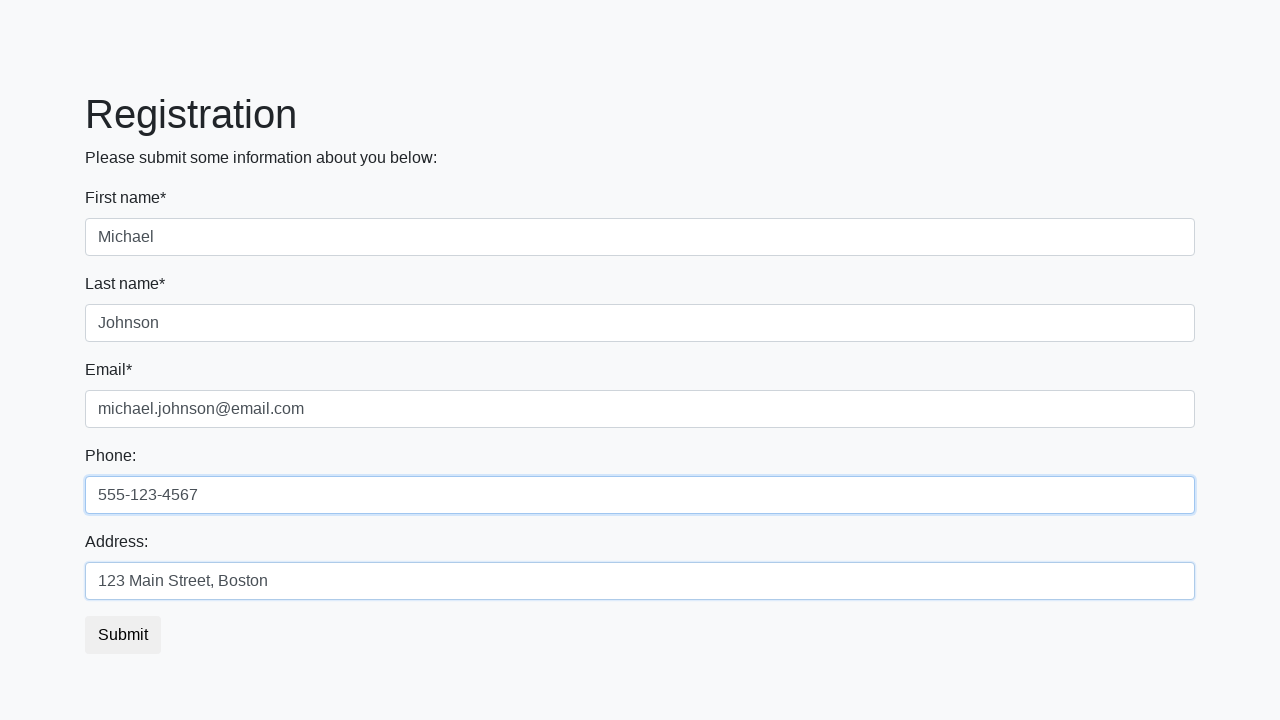

Clicked submit button to register at (123, 635) on button
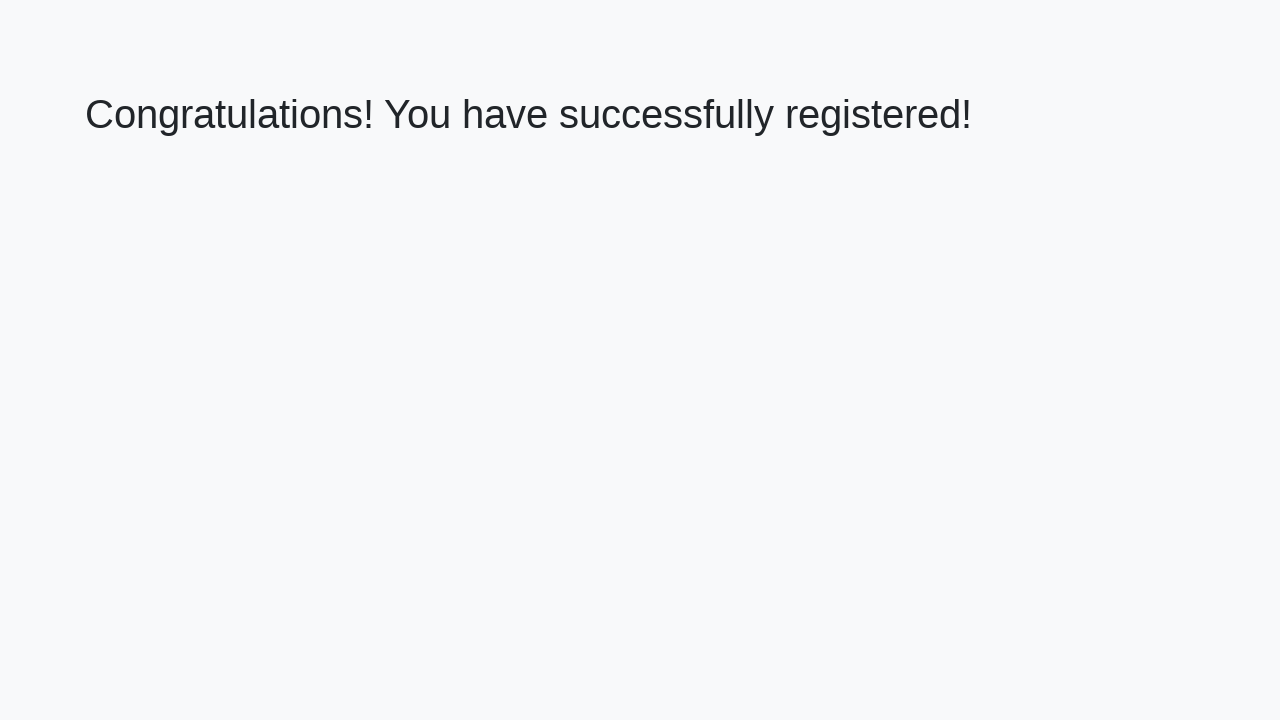

Success message heading loaded
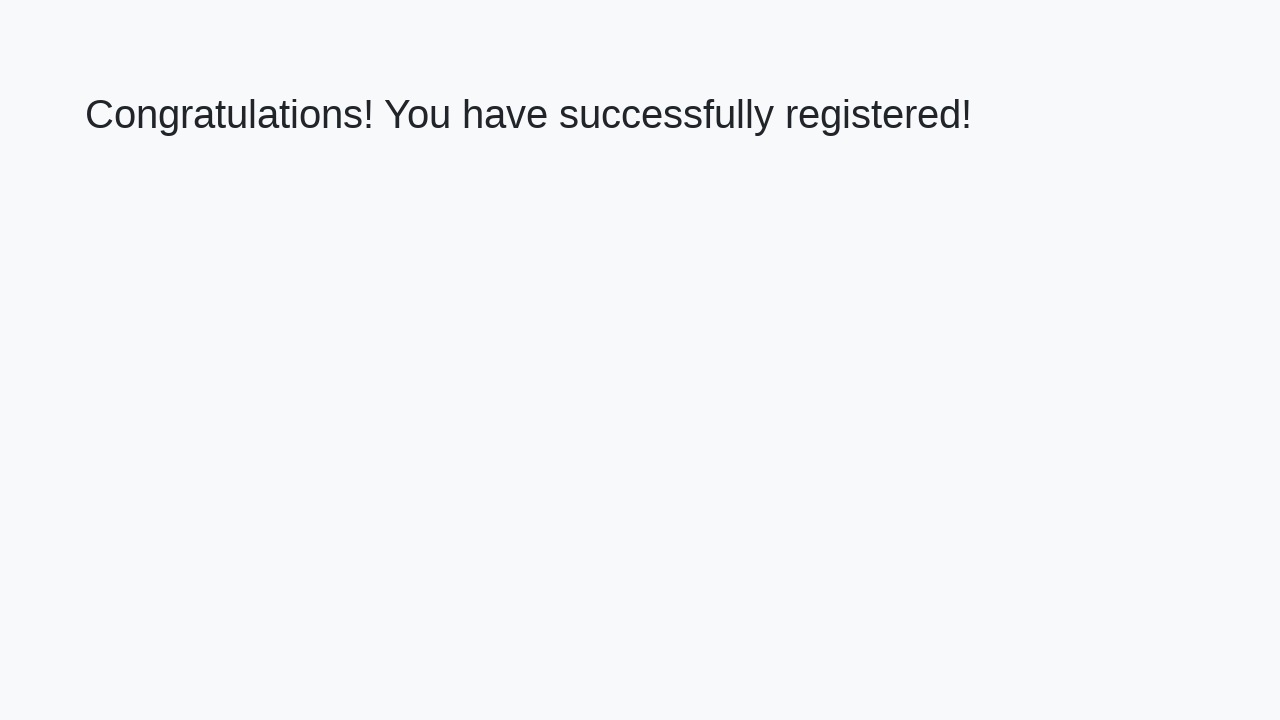

Verified success message: 'Congratulations! You have successfully registered!'
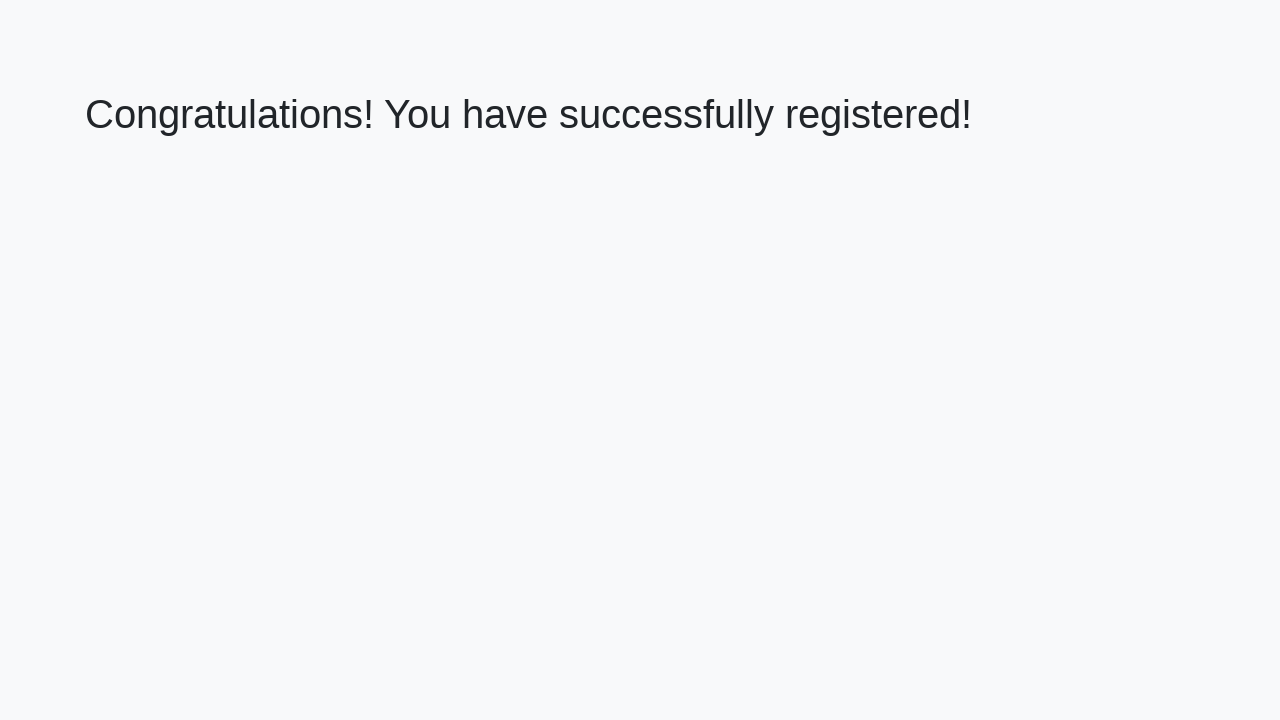

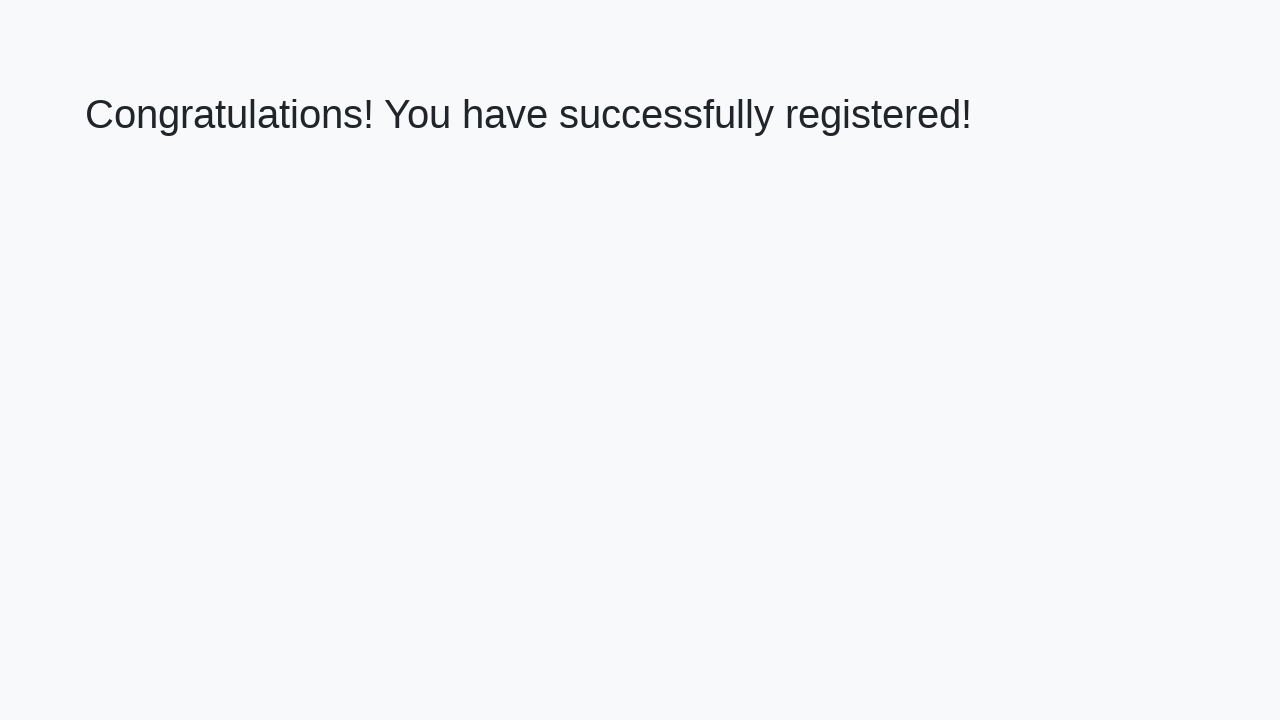